Tests the shopping cart functionality on BStackDemo by adding an iPhone 12 product to the cart and verifying that the product appears correctly in the cart pane.

Starting URL: https://bstackdemo.com/

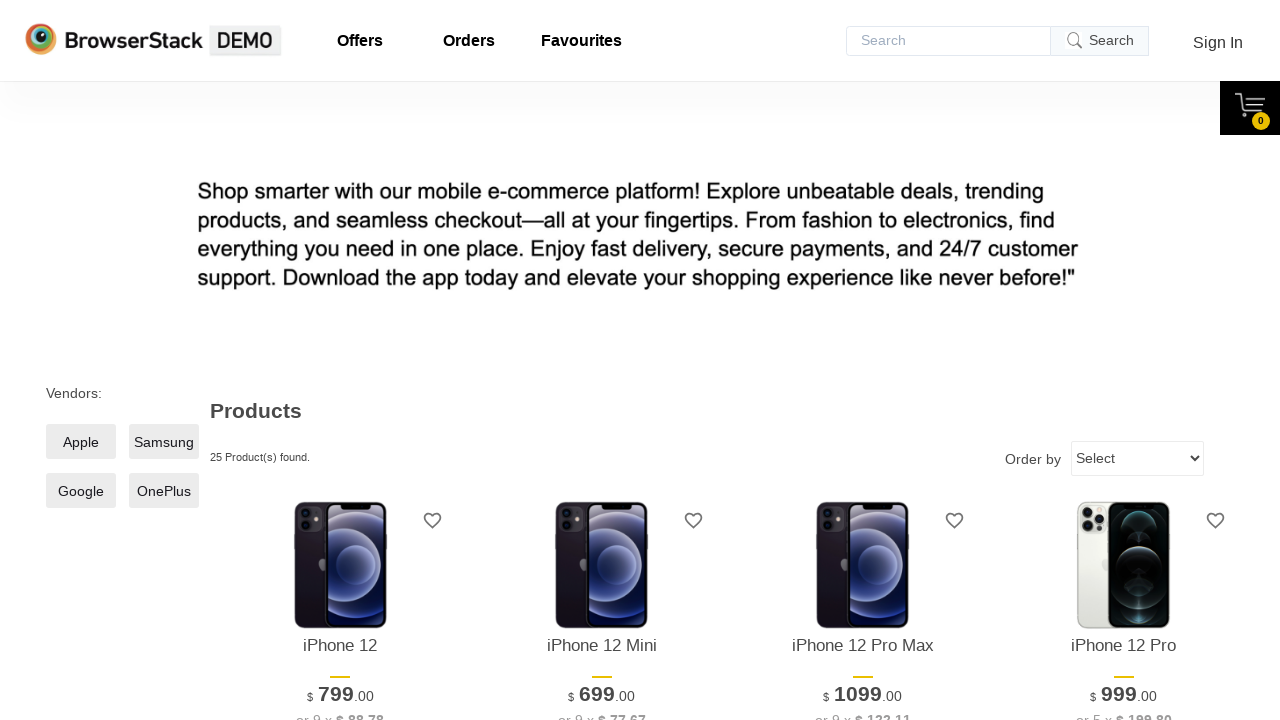

Waited for page title to contain 'StackDemo'
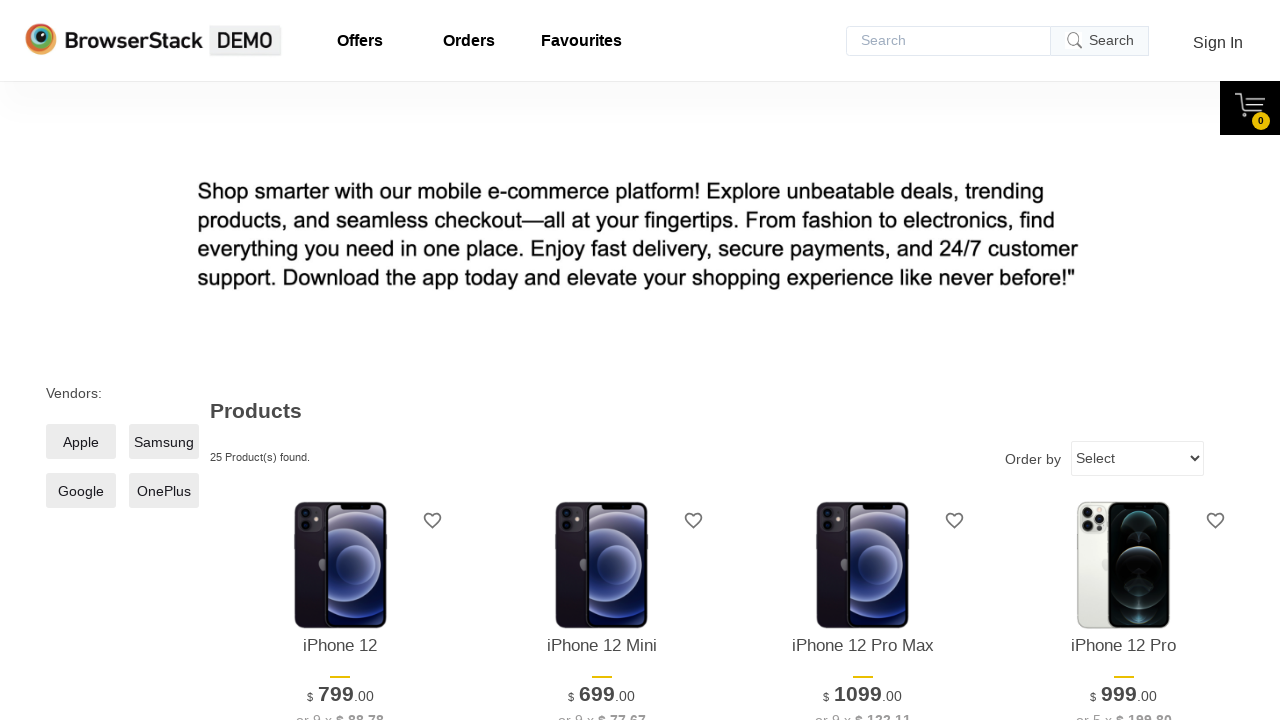

Retrieved iPhone 12 product text from product listing
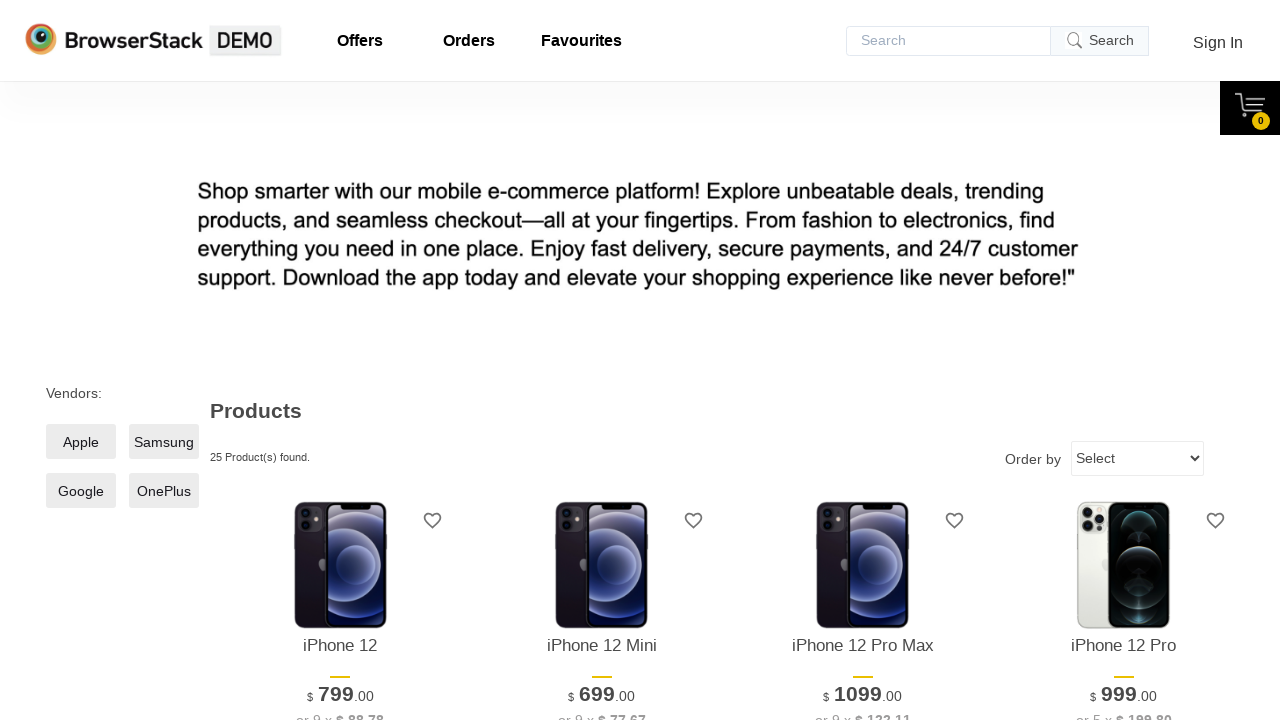

Clicked 'Add to cart' button for iPhone 12 product at (340, 361) on xpath=//*[@id="1"]/div[4]
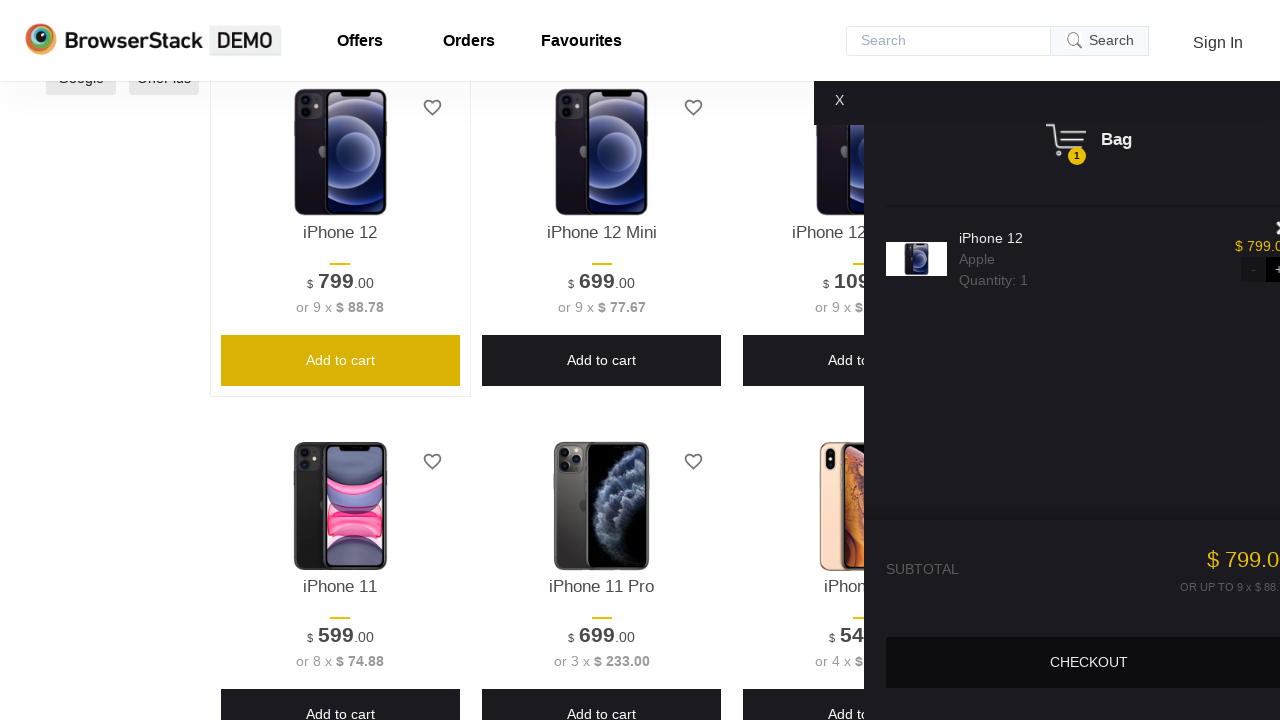

Cart pane became visible
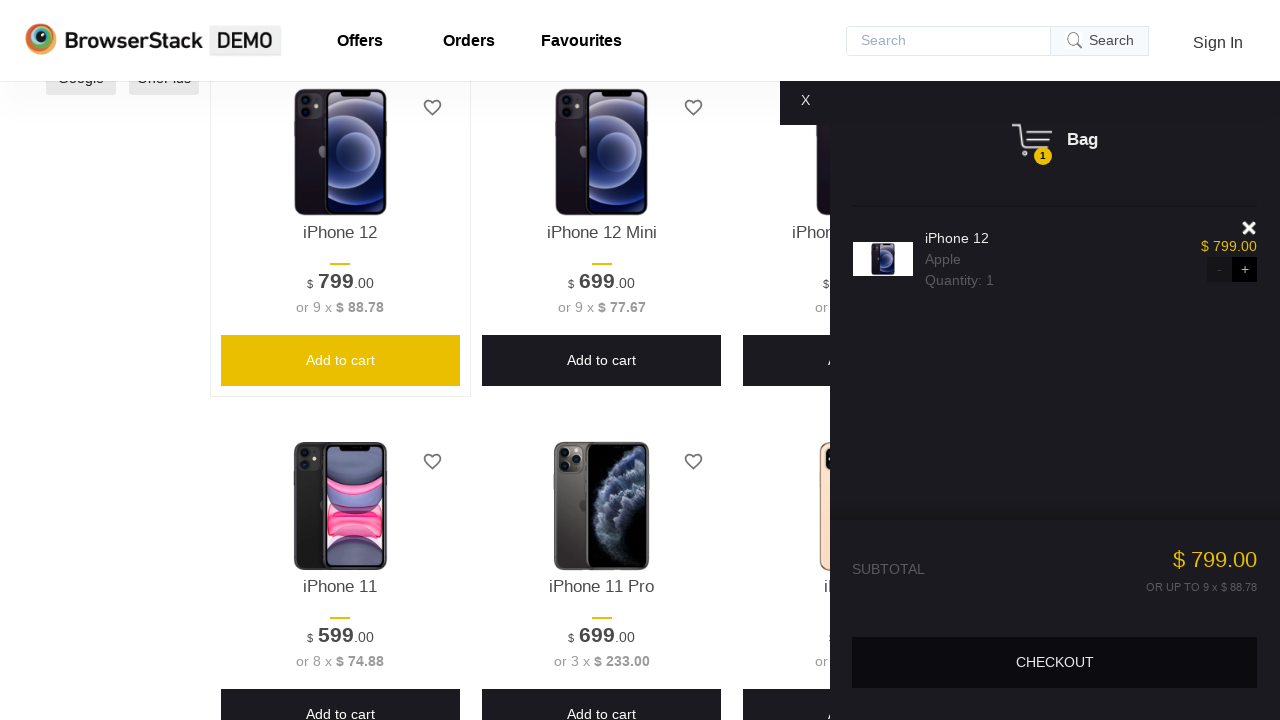

Retrieved product text from shopping cart pane
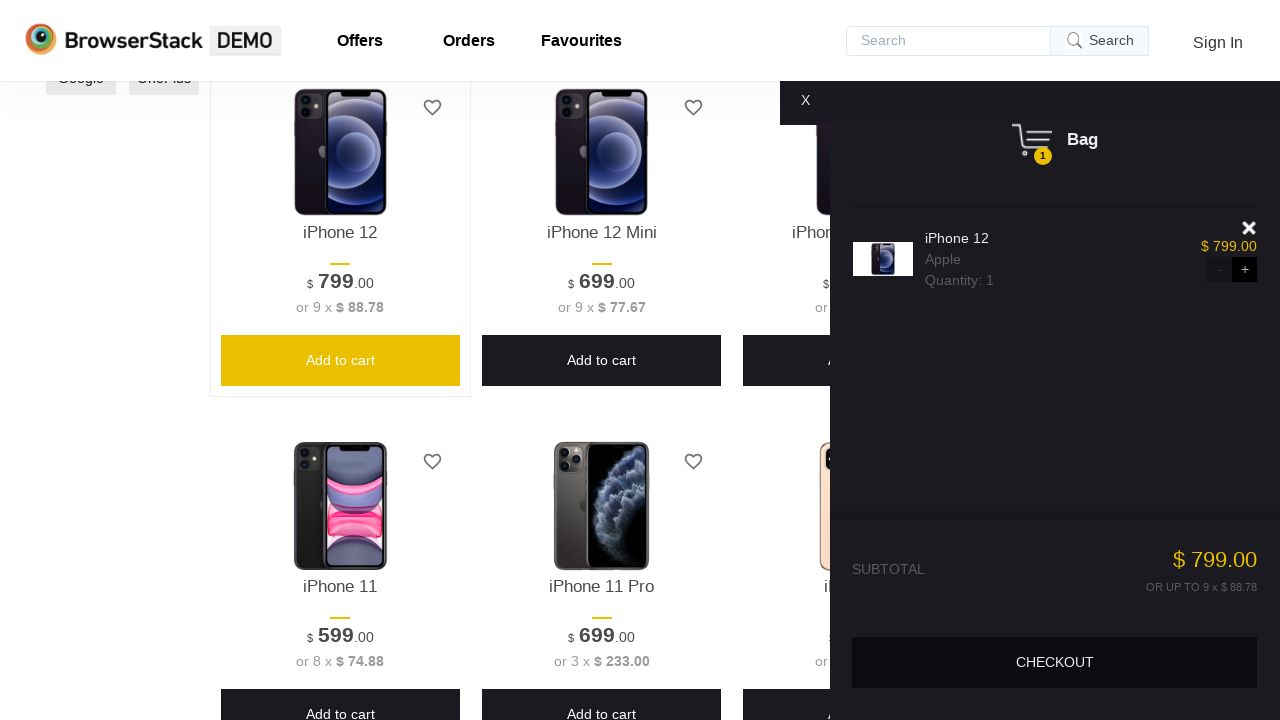

Verified iPhone 12 product matches between product listing and shopping cart
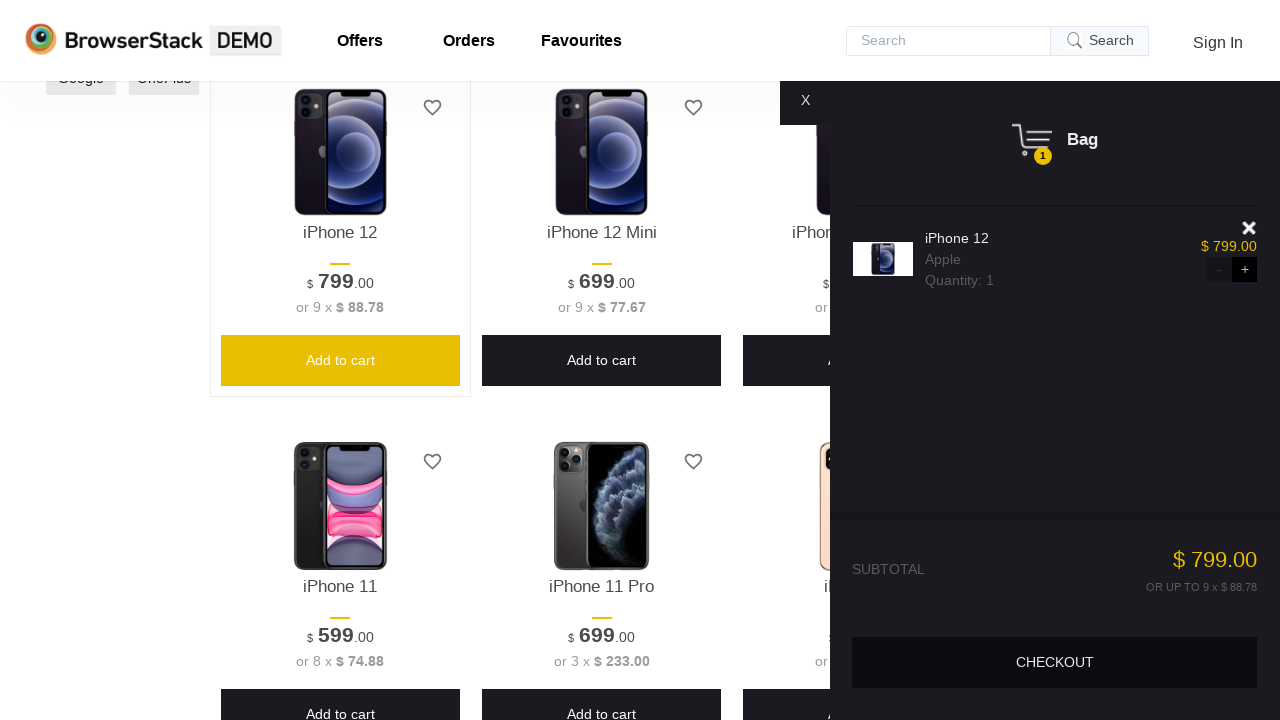

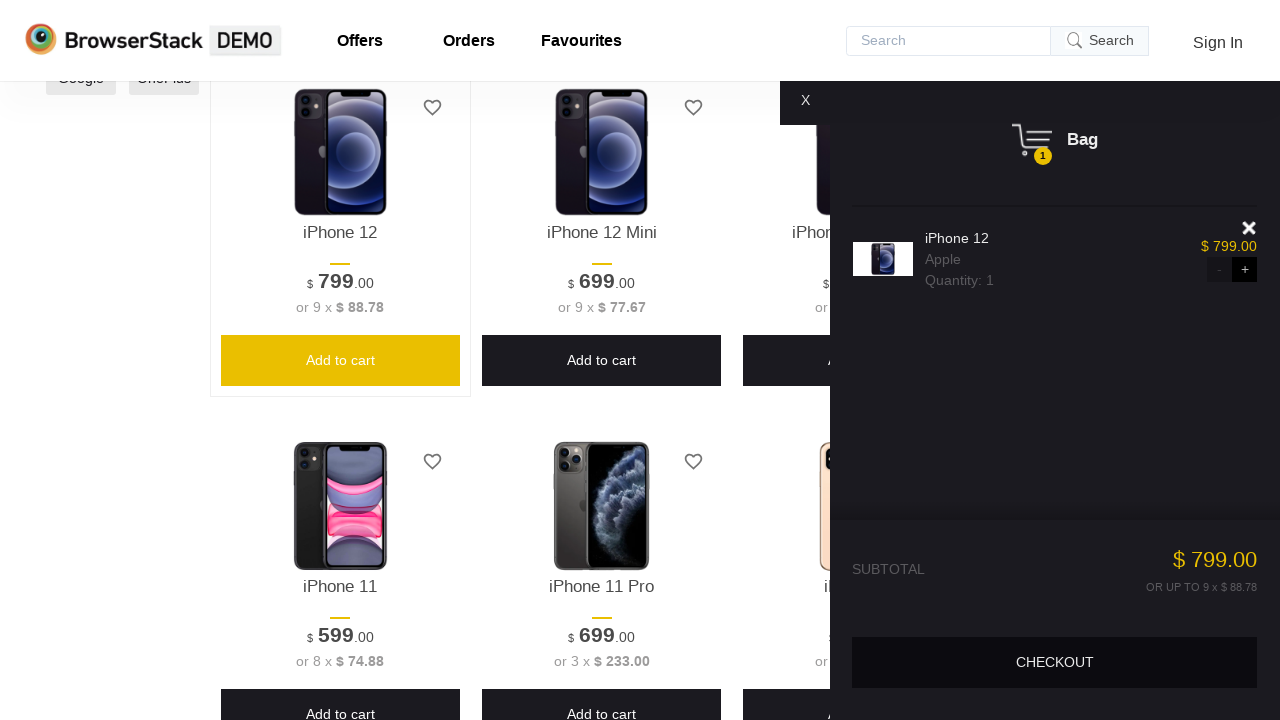